Tests window handling functionality by clicking a button that opens a new tab and switching to it

Starting URL: https://demoqa.com/browser-windows

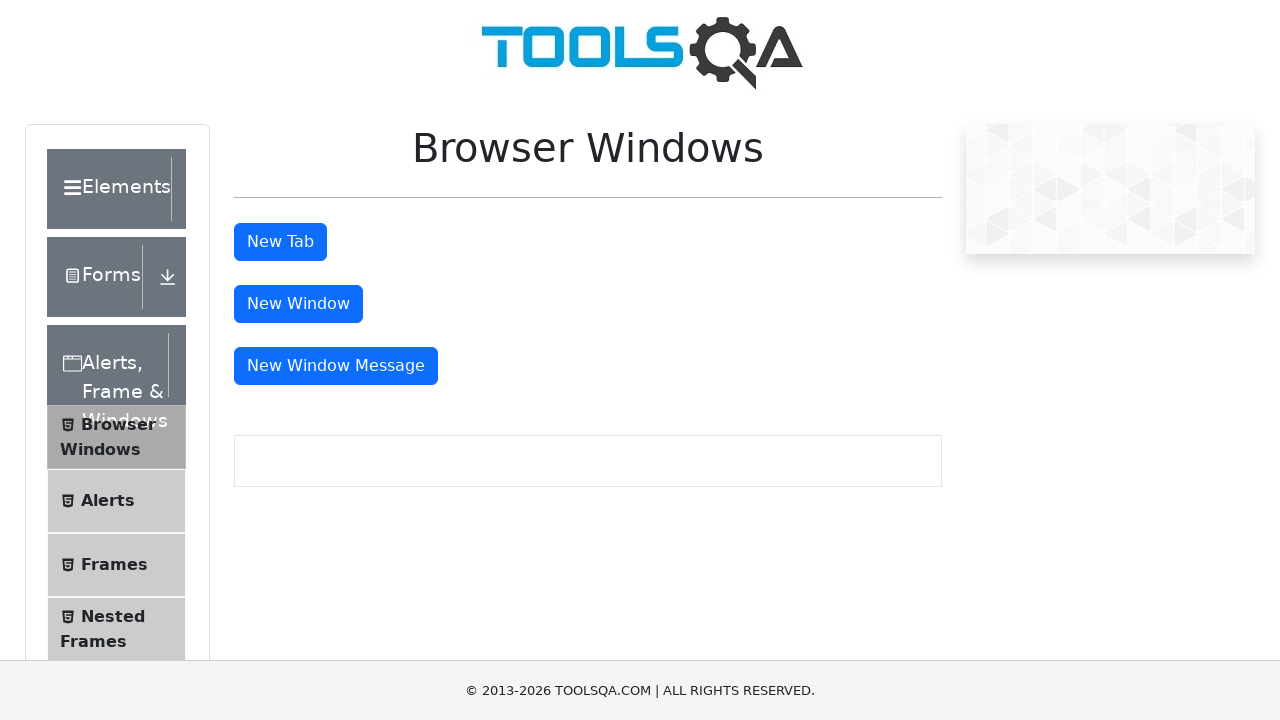

Clicked button to open new tab at (280, 242) on button#tabButton
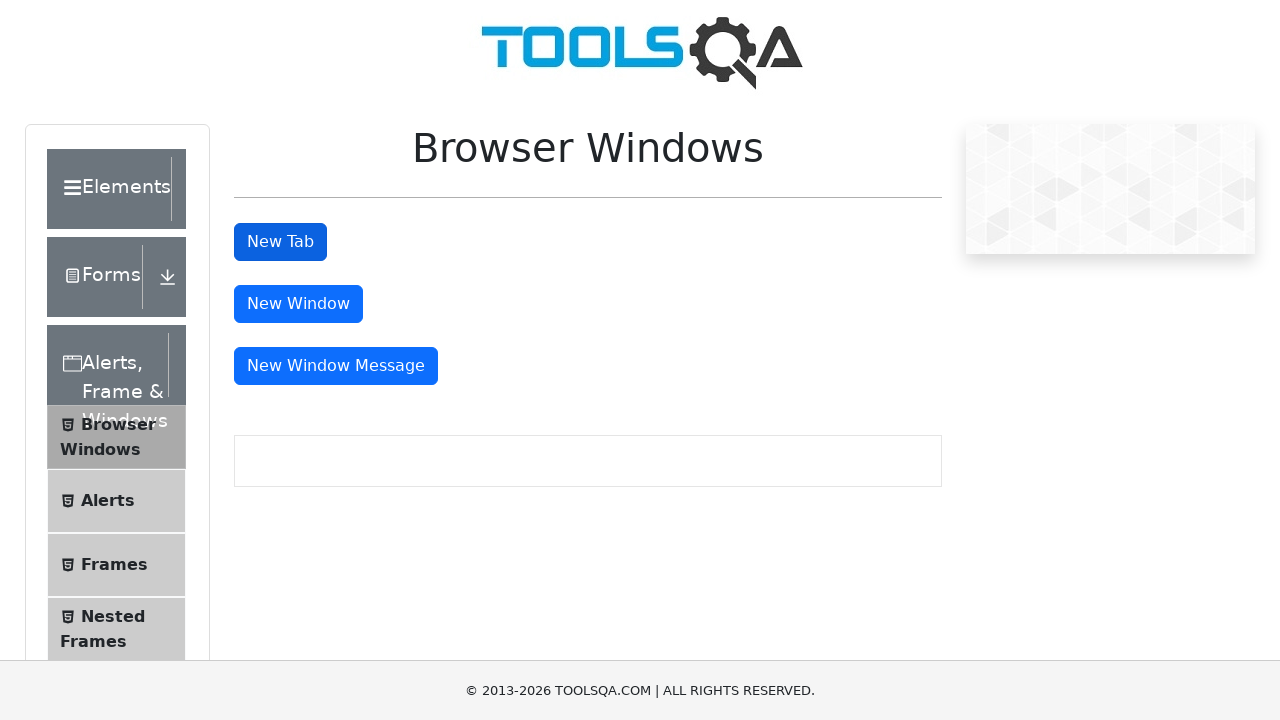

Retrieved all open pages from context
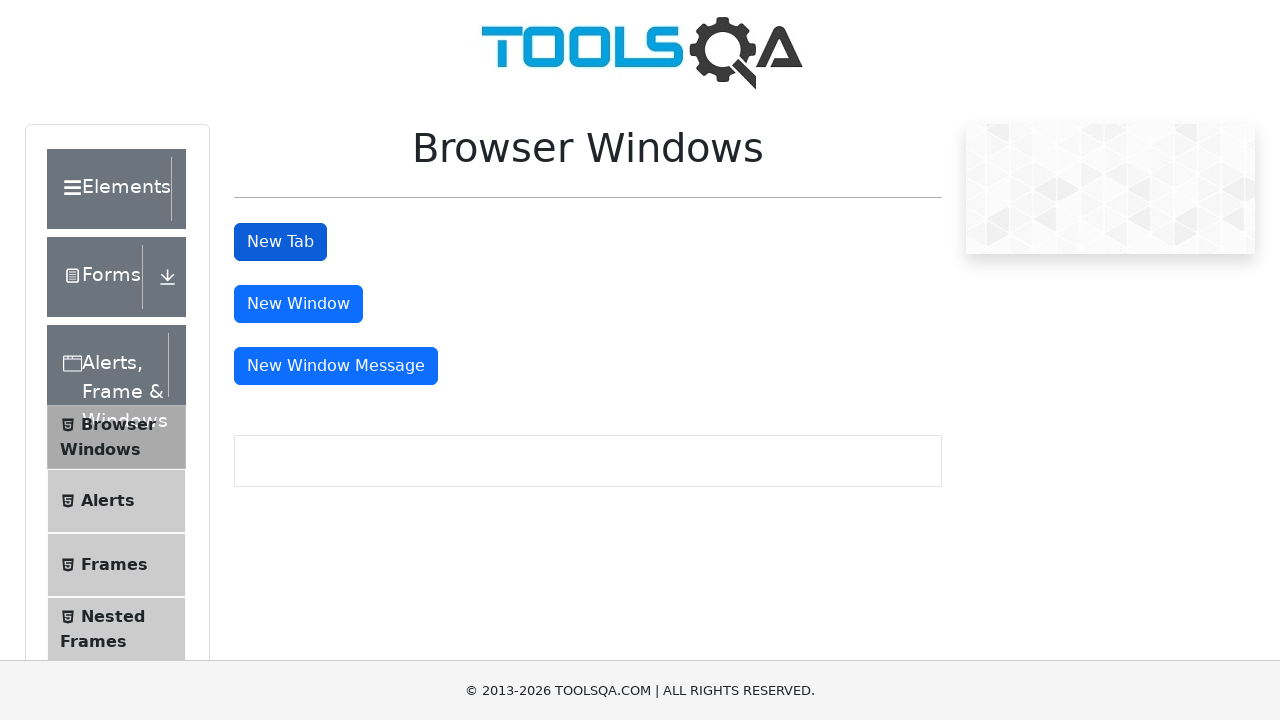

Got reference to newly opened tab
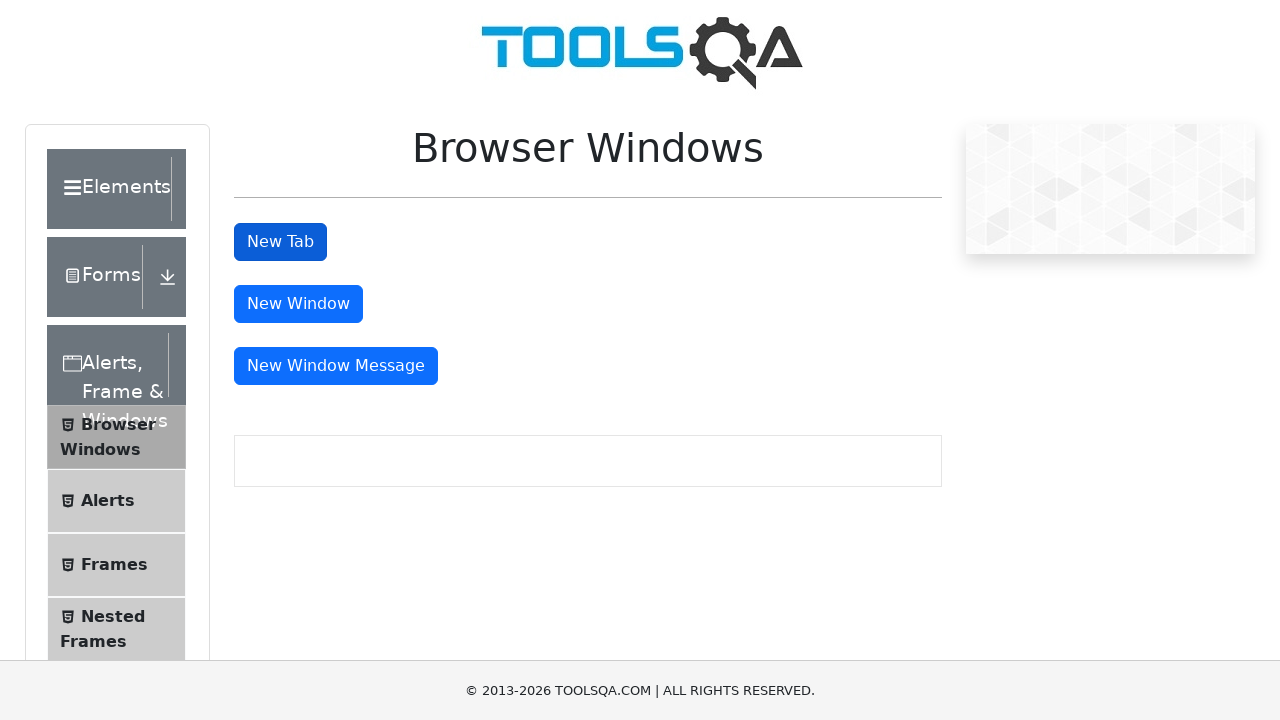

Switched focus to new tab
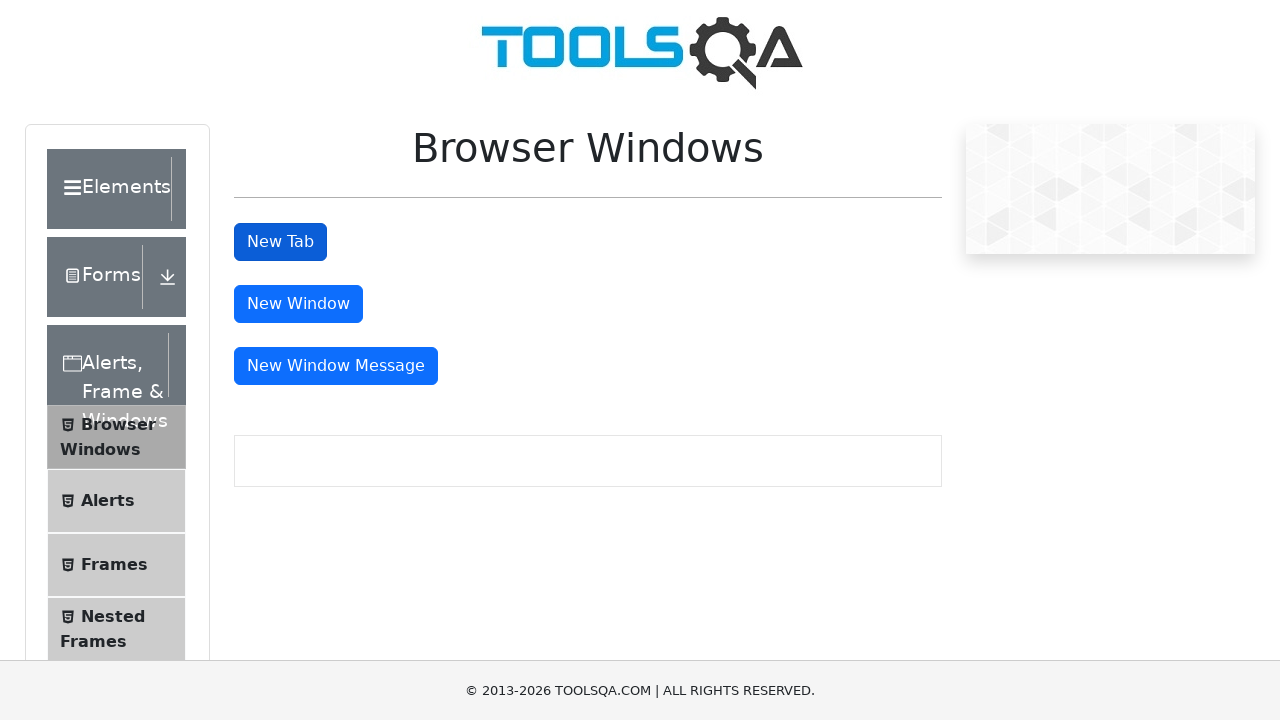

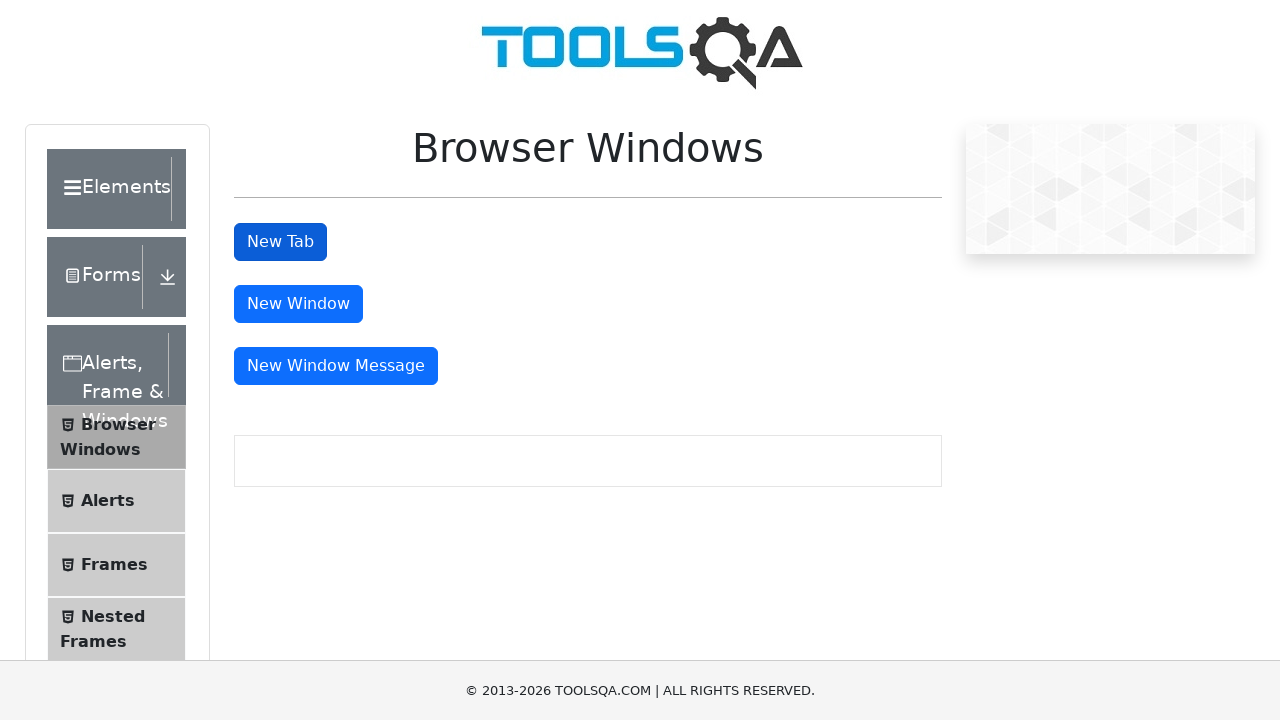